Solves a math captcha by reading a value, calculating the result using a logarithmic formula, and submitting the answer along with checkbox and radio button selections

Starting URL: https://suninjuly.github.io/math.html

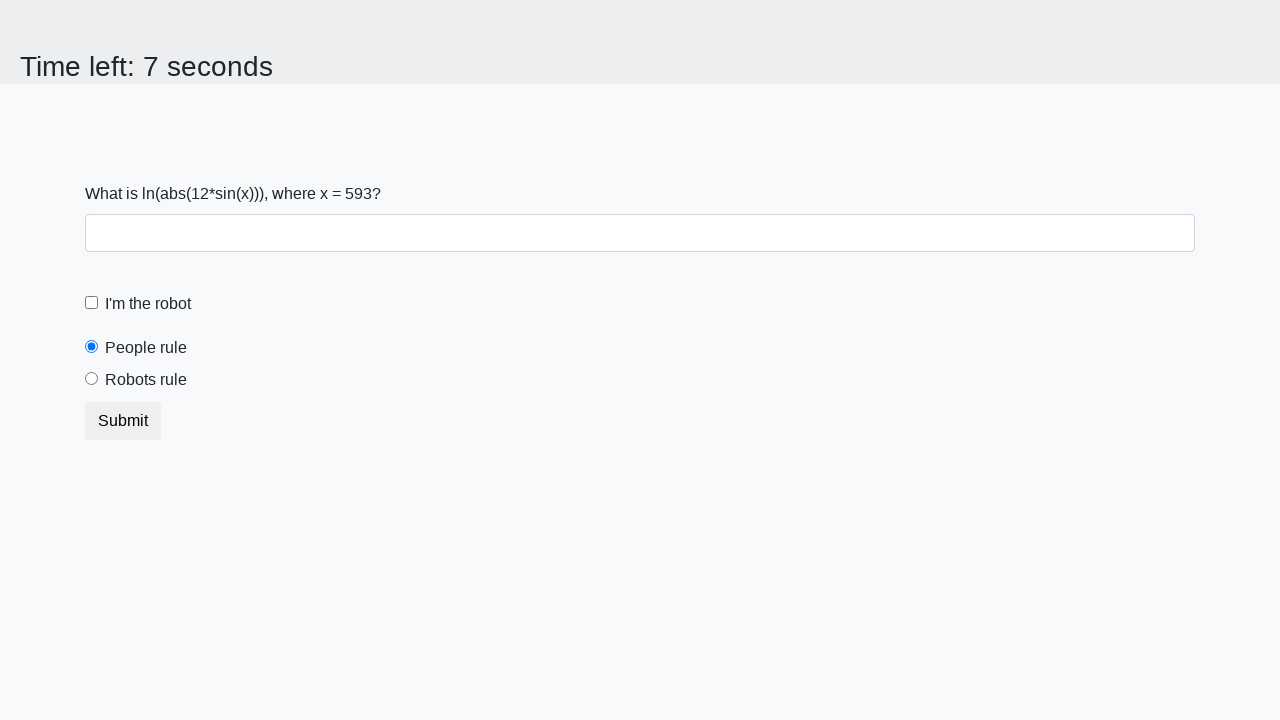

Located the input value element
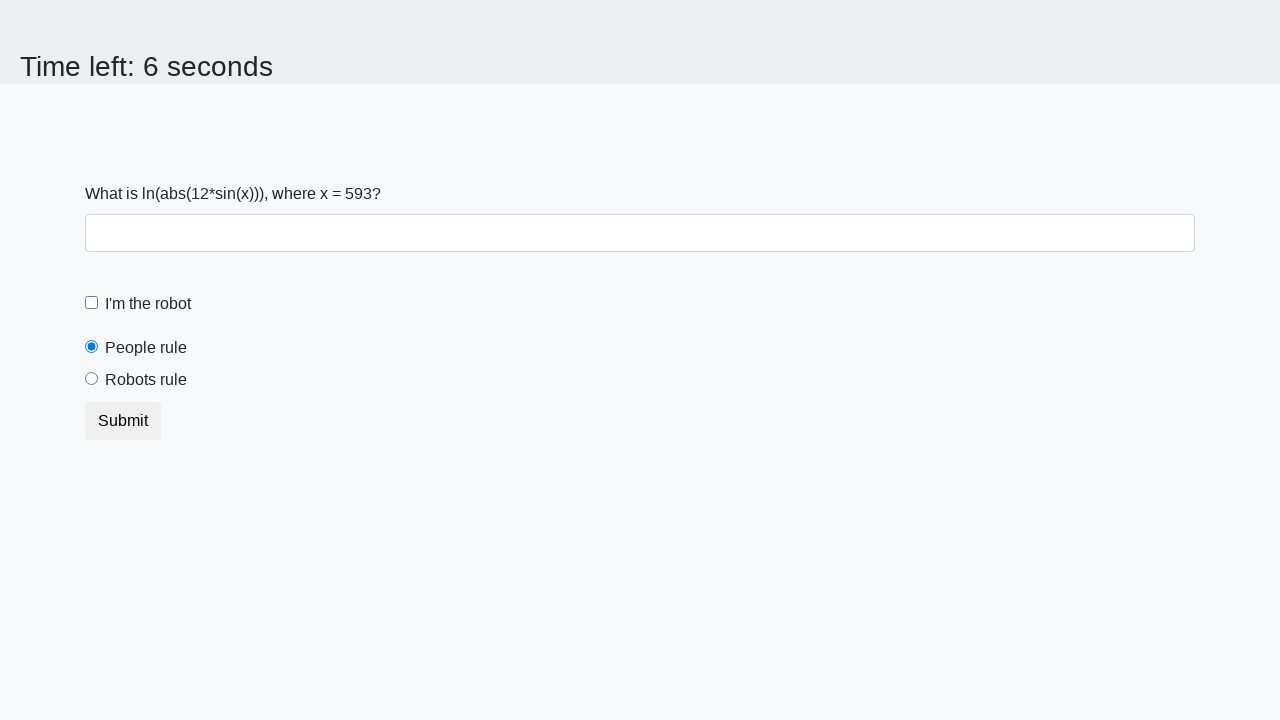

Retrieved and parsed the math captcha value from the page
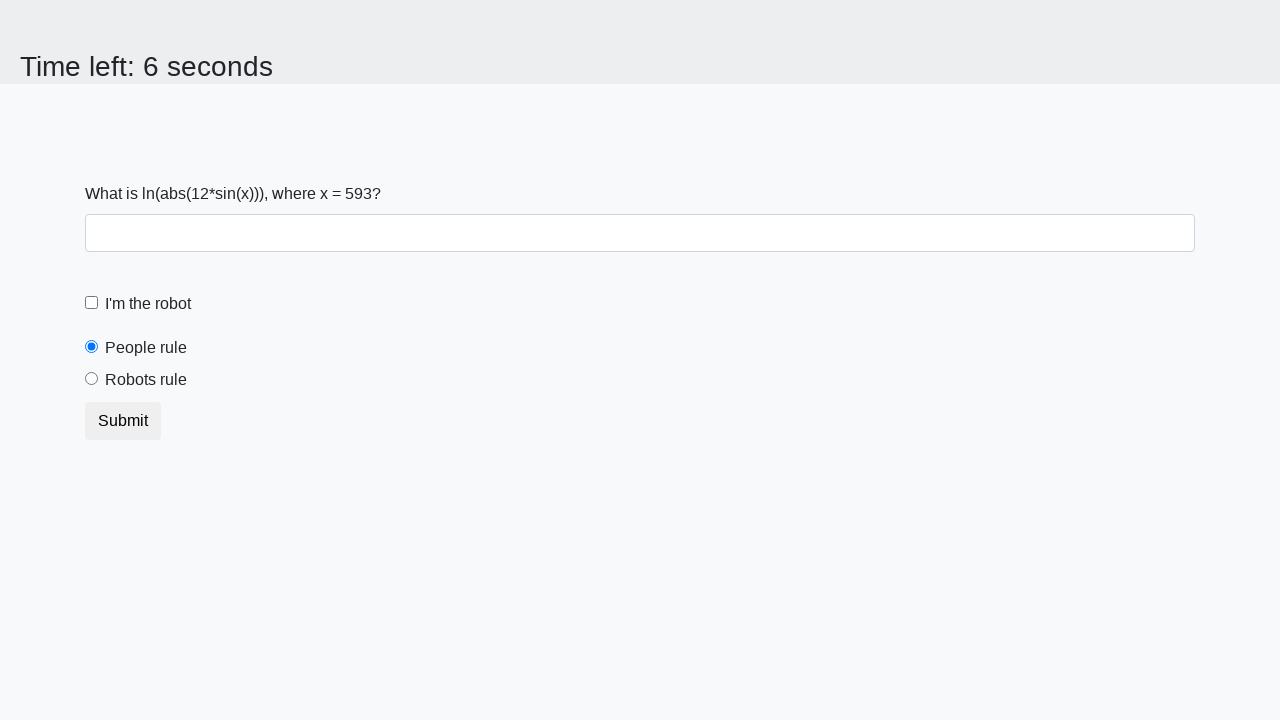

Calculated the answer using logarithmic formula: 2.1133418063124396
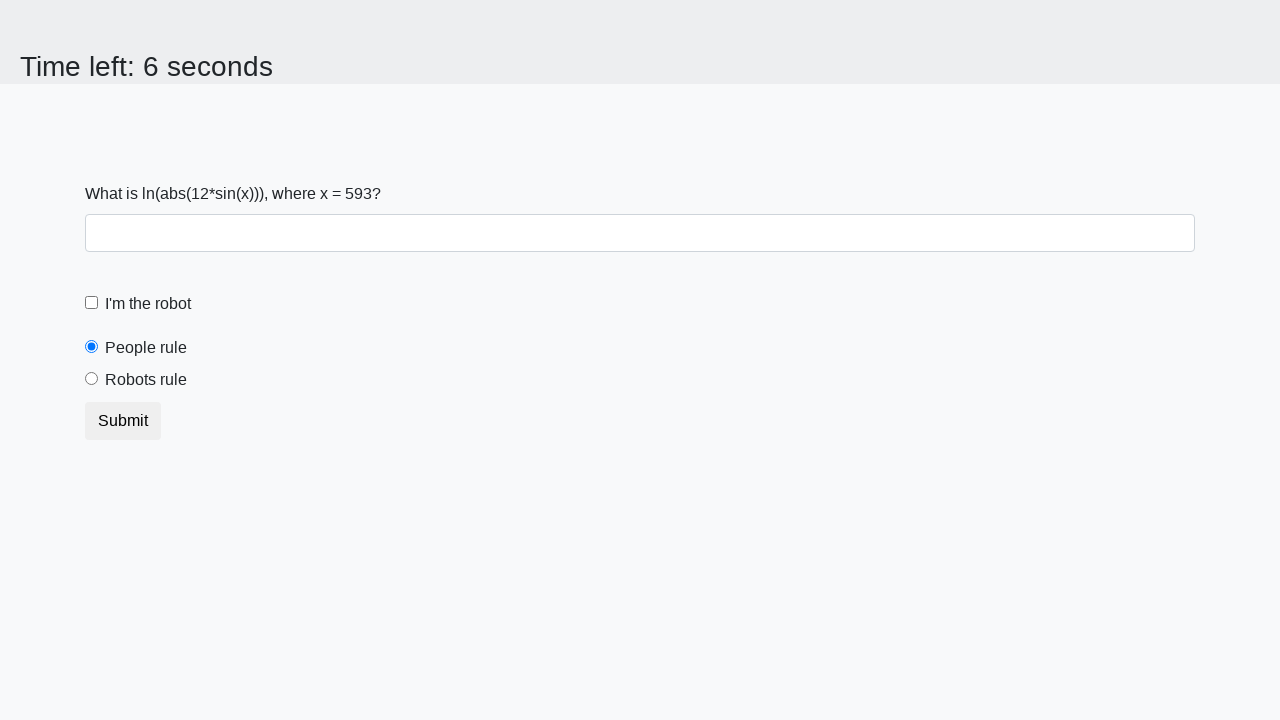

Filled the answer field with calculated result on #answer
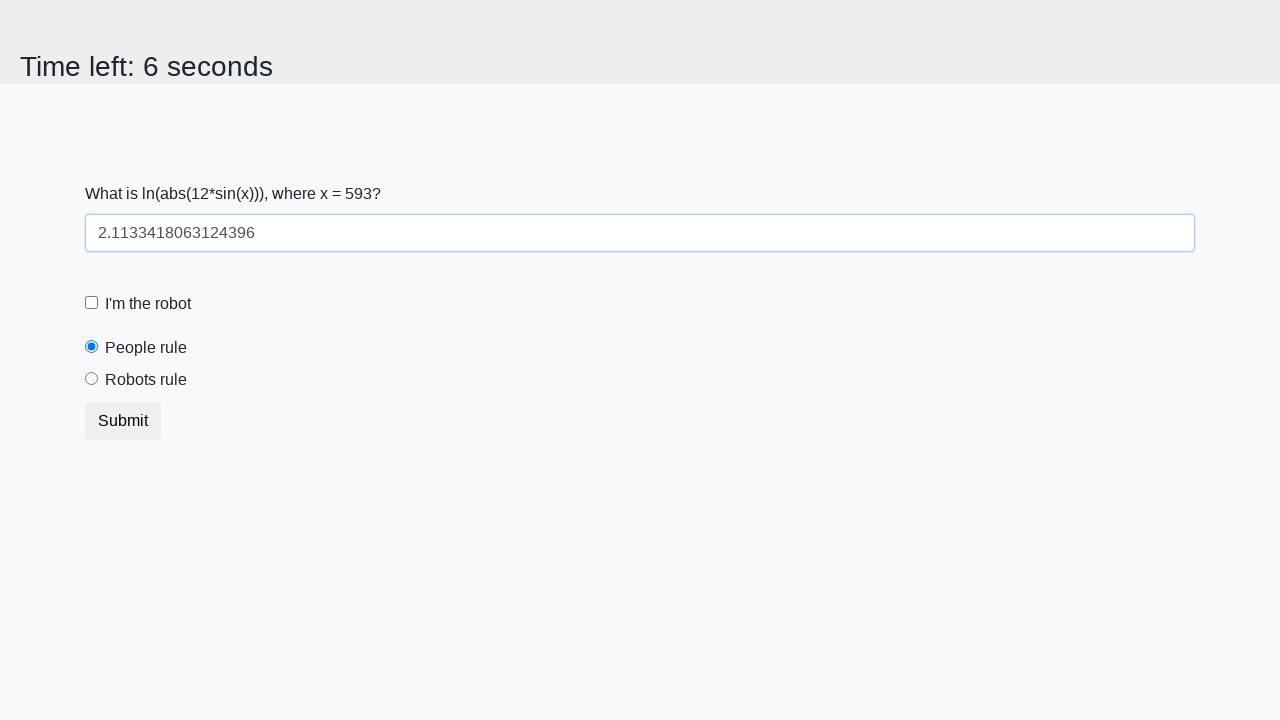

Checked the robot checkbox at (92, 303) on #robotCheckbox
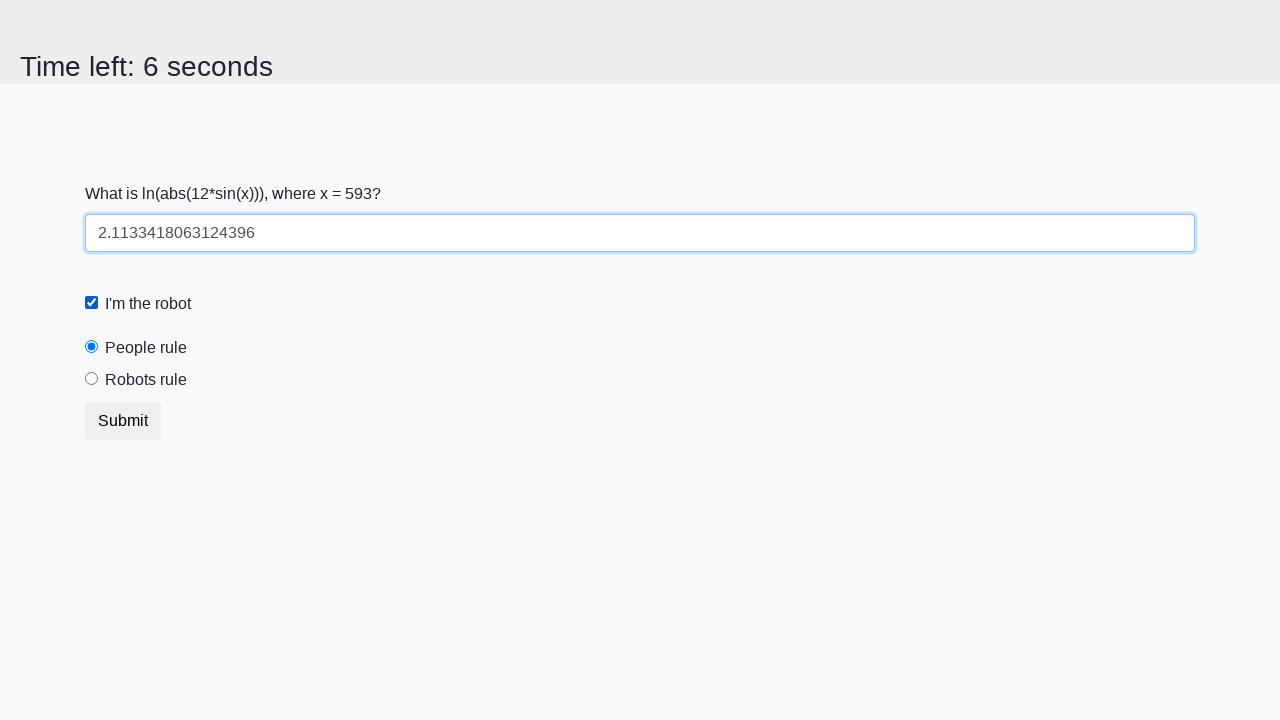

Selected the robots rule radio button at (92, 379) on #robotsRule
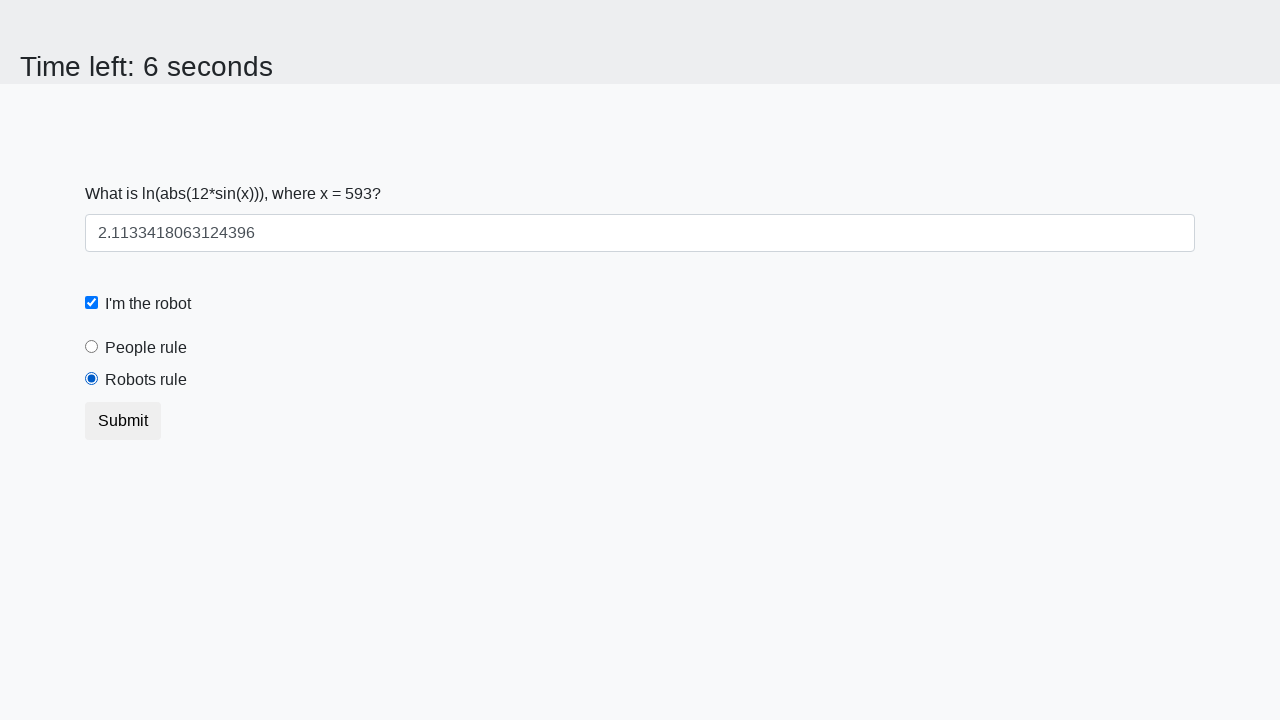

Submitted the form by clicking the submit button at (123, 421) on .btn.btn-default
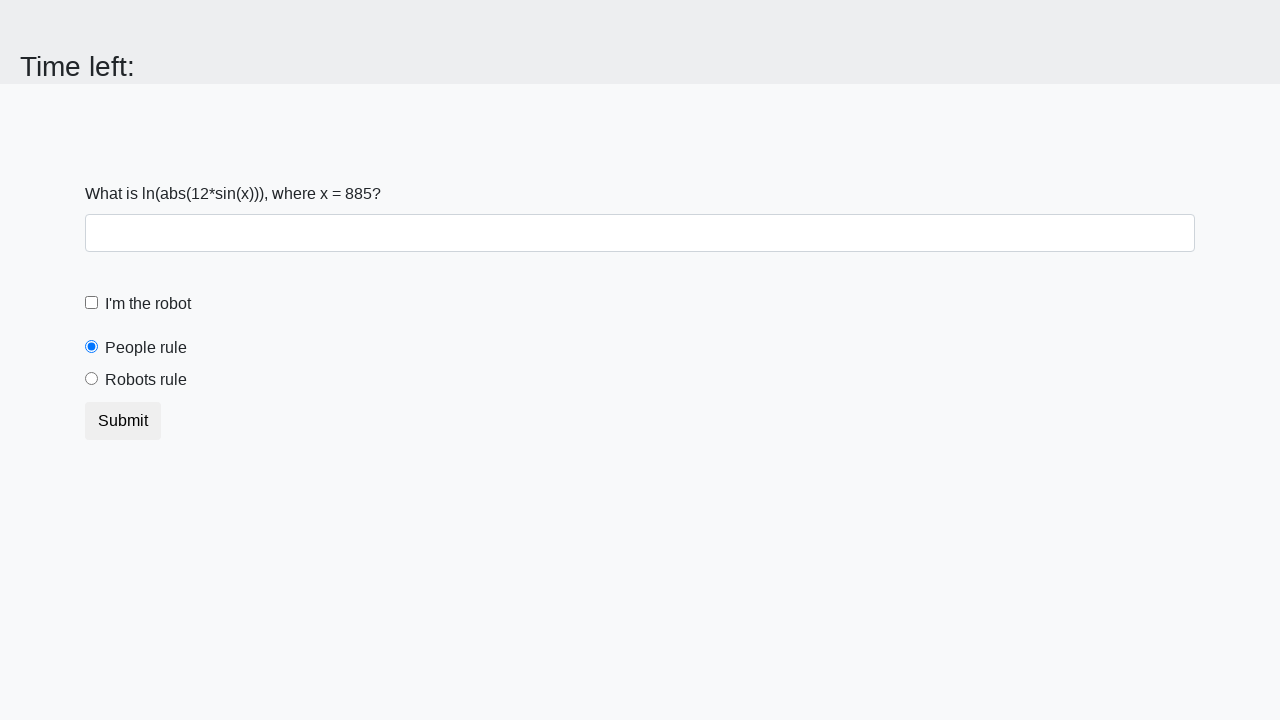

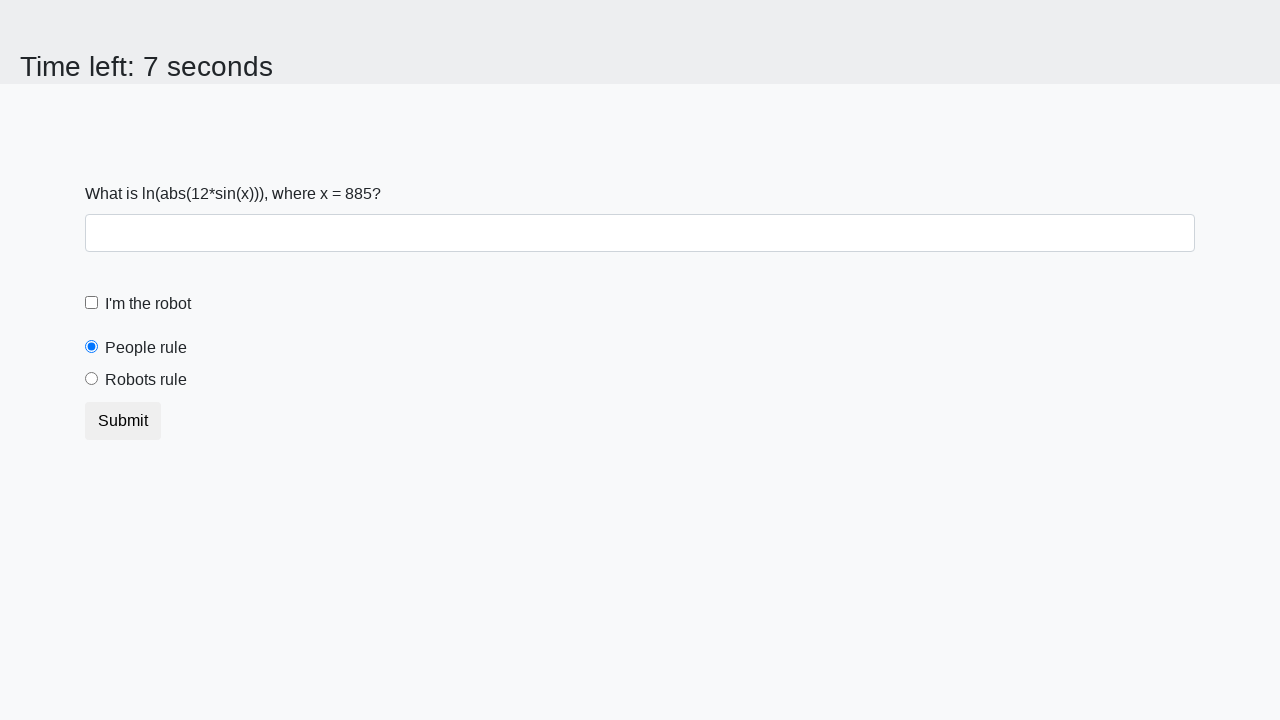